Tests that the counter displays the current number of todo items as items are added

Starting URL: https://demo.playwright.dev/todomvc

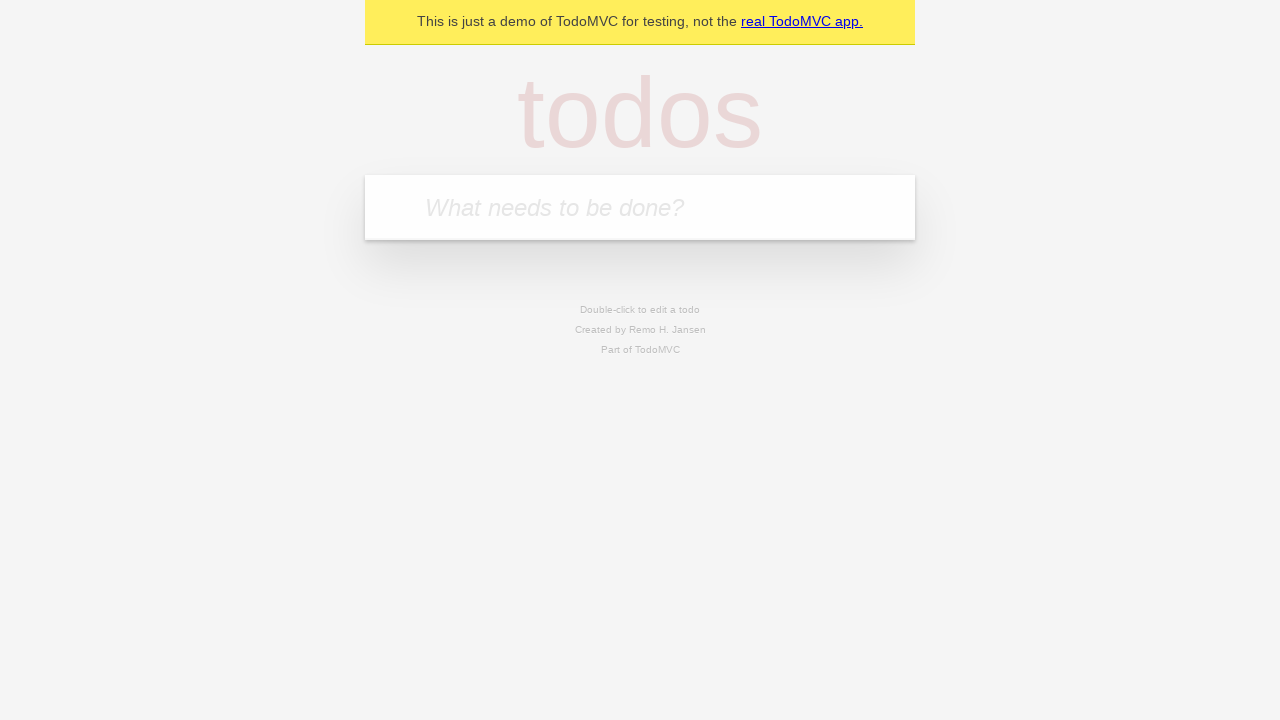

Located the 'What needs to be done?' input field
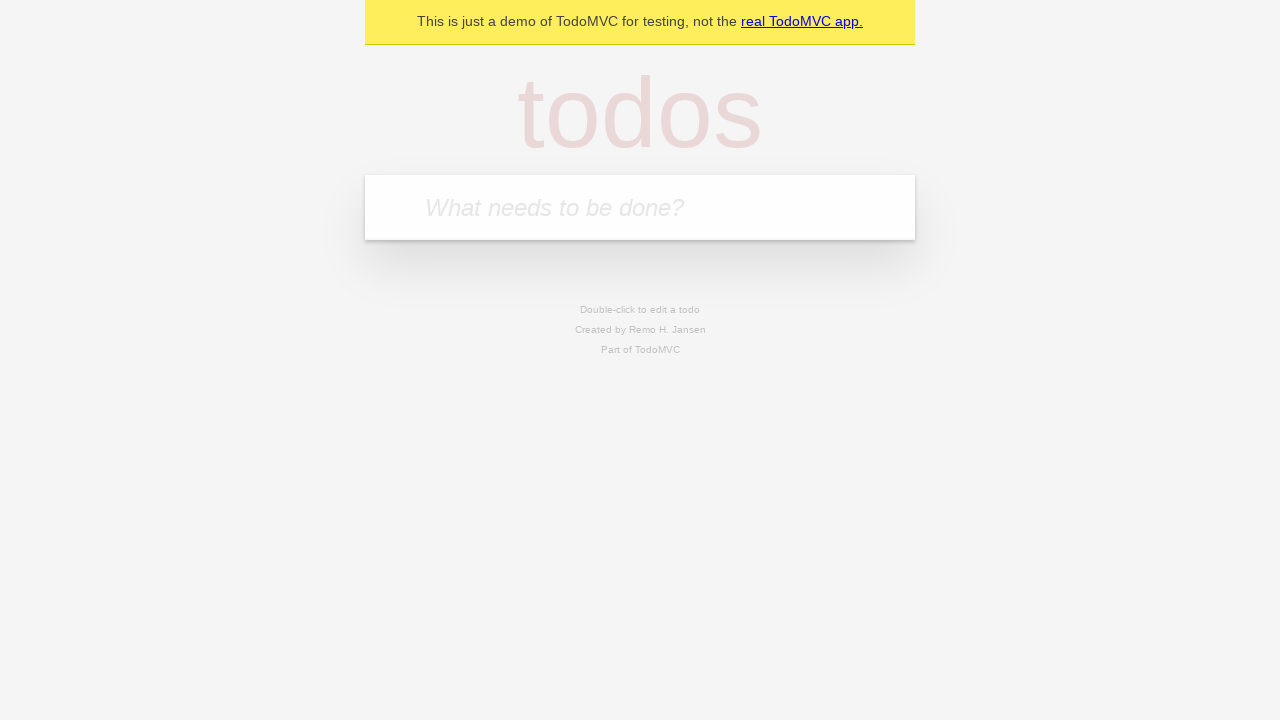

Filled input field with 'buy some cheese' on internal:attr=[placeholder="What needs to be done?"i]
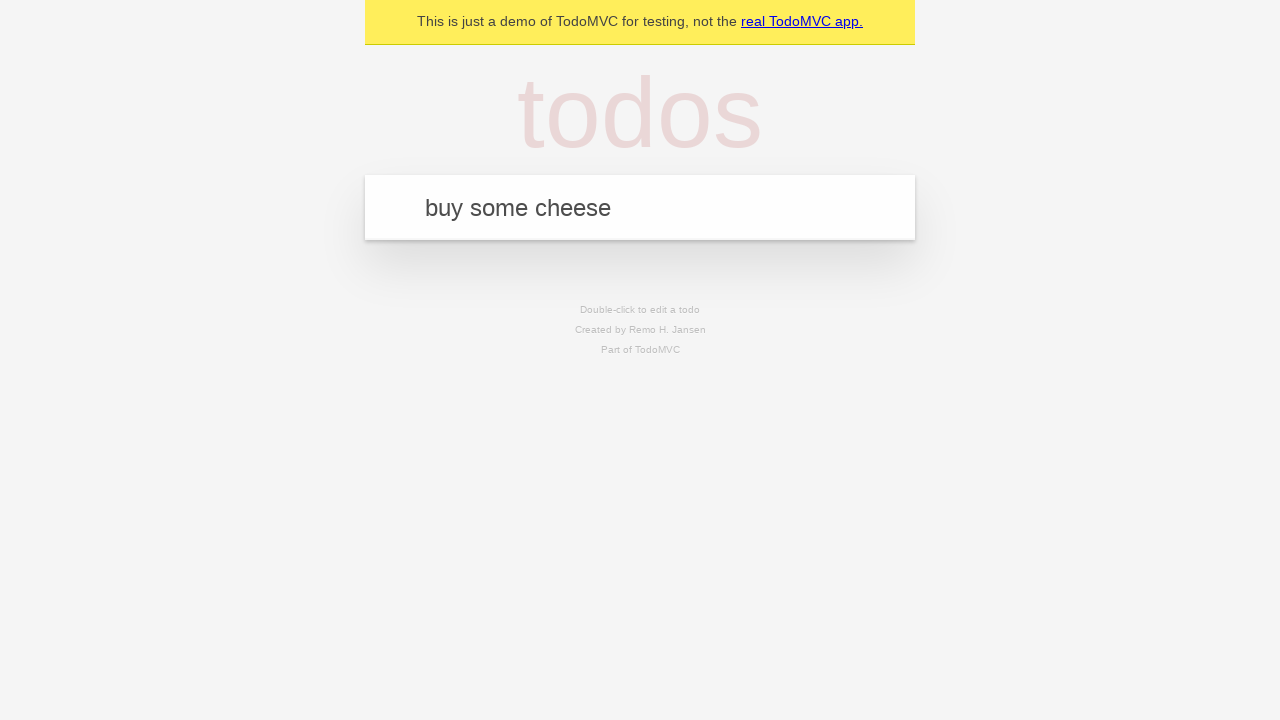

Pressed Enter to create first todo item on internal:attr=[placeholder="What needs to be done?"i]
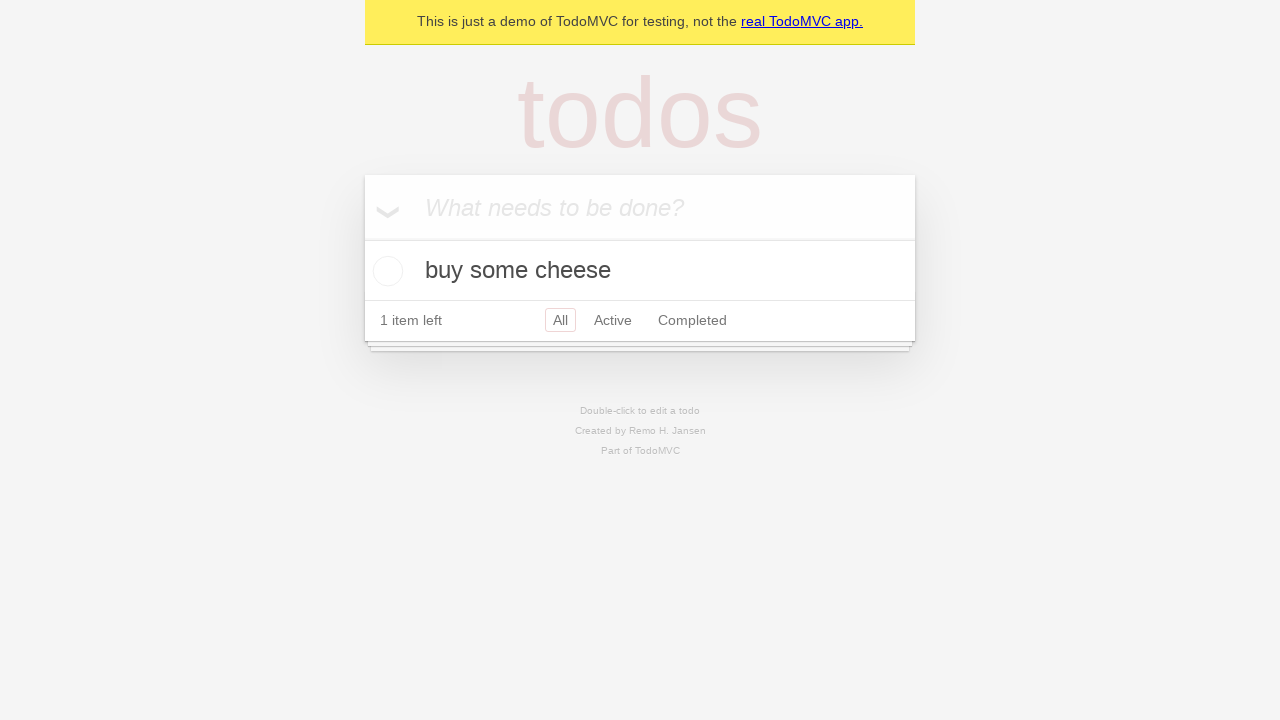

Todo counter element is now visible
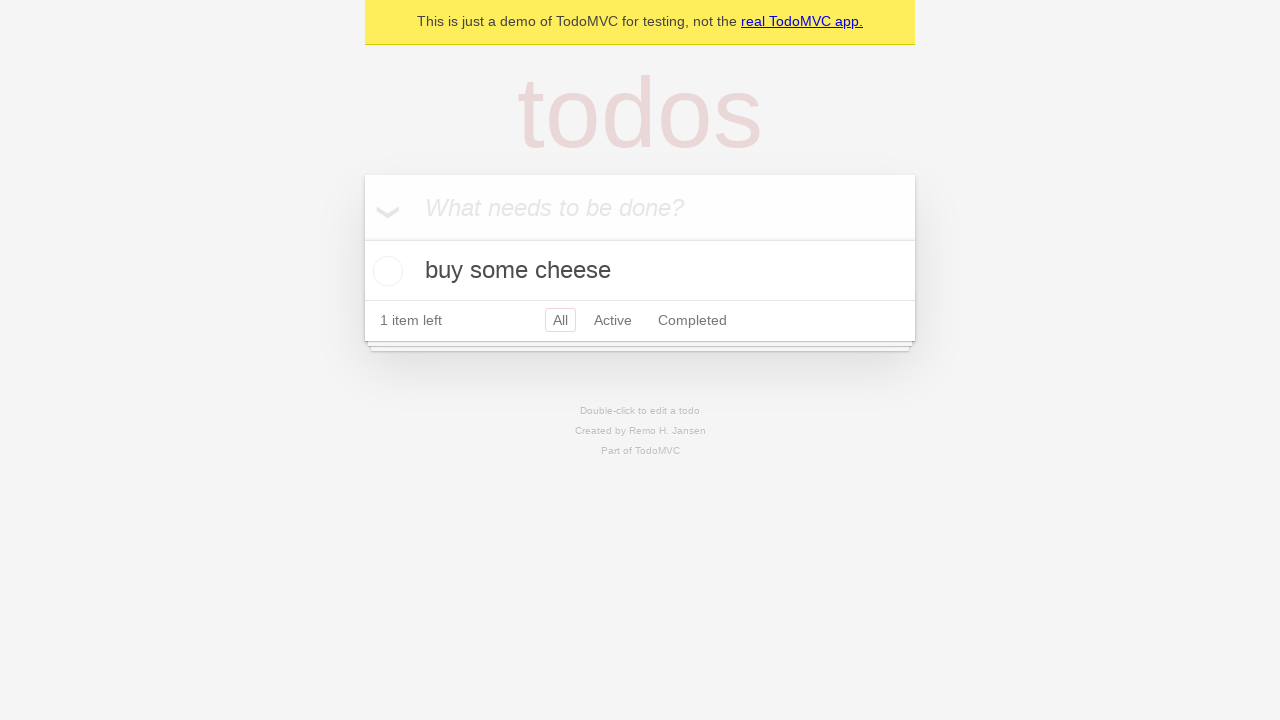

Filled input field with 'feed the cat' on internal:attr=[placeholder="What needs to be done?"i]
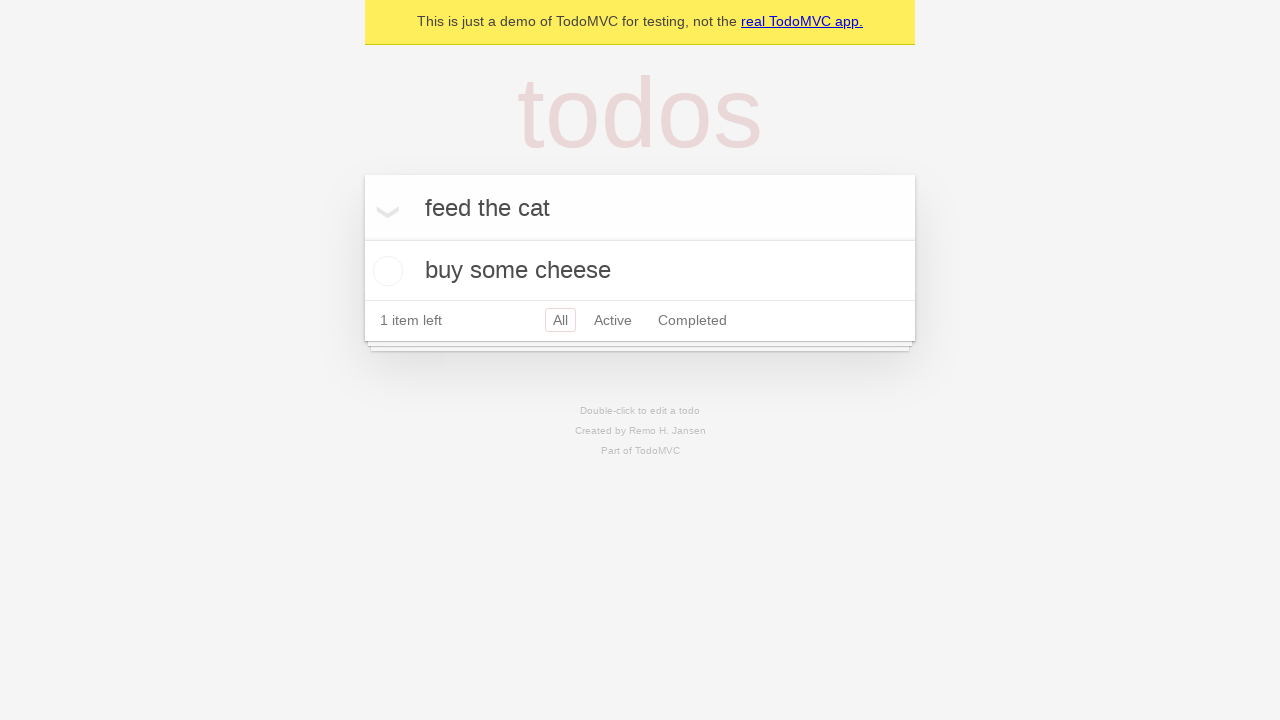

Pressed Enter to create second todo item on internal:attr=[placeholder="What needs to be done?"i]
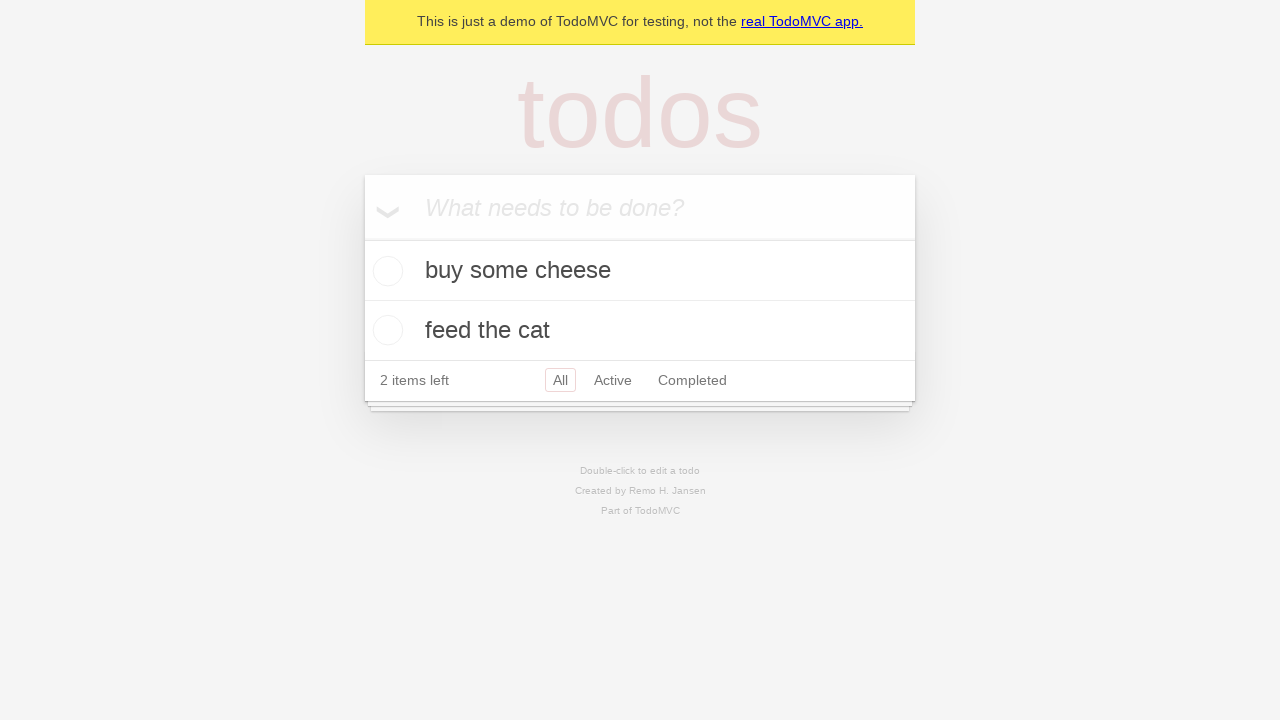

Todo counter updated to reflect 2 items
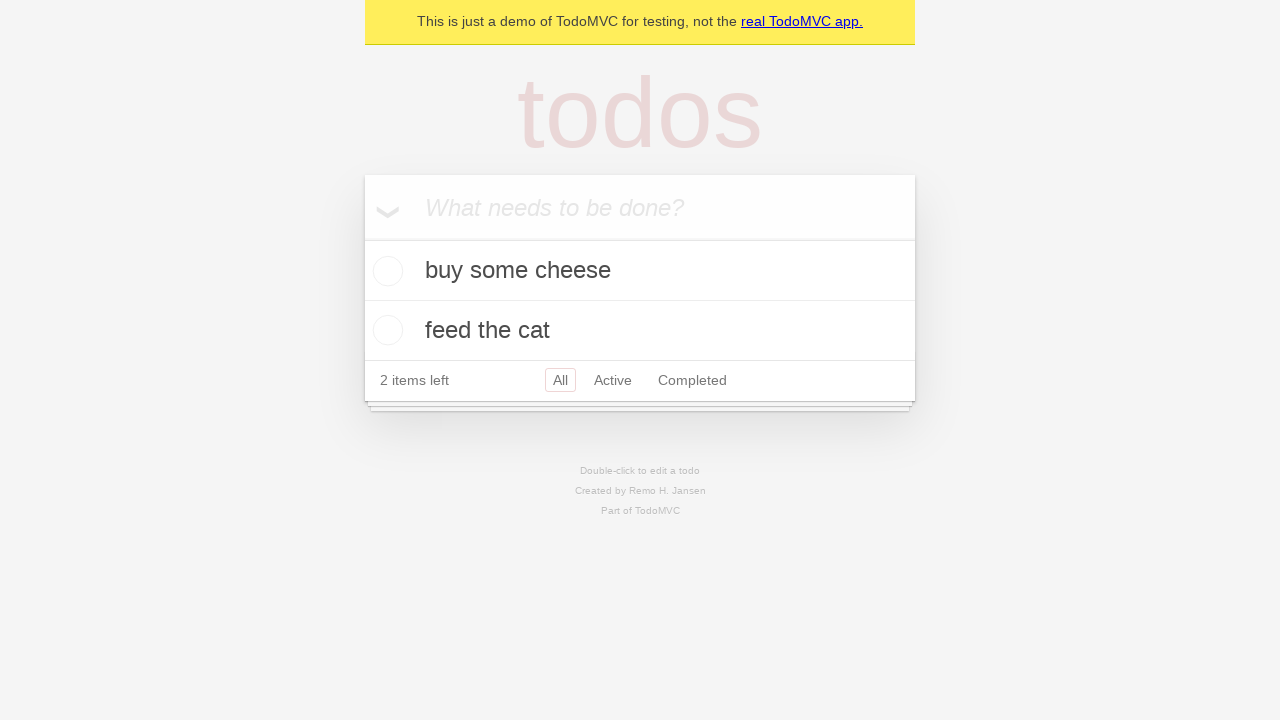

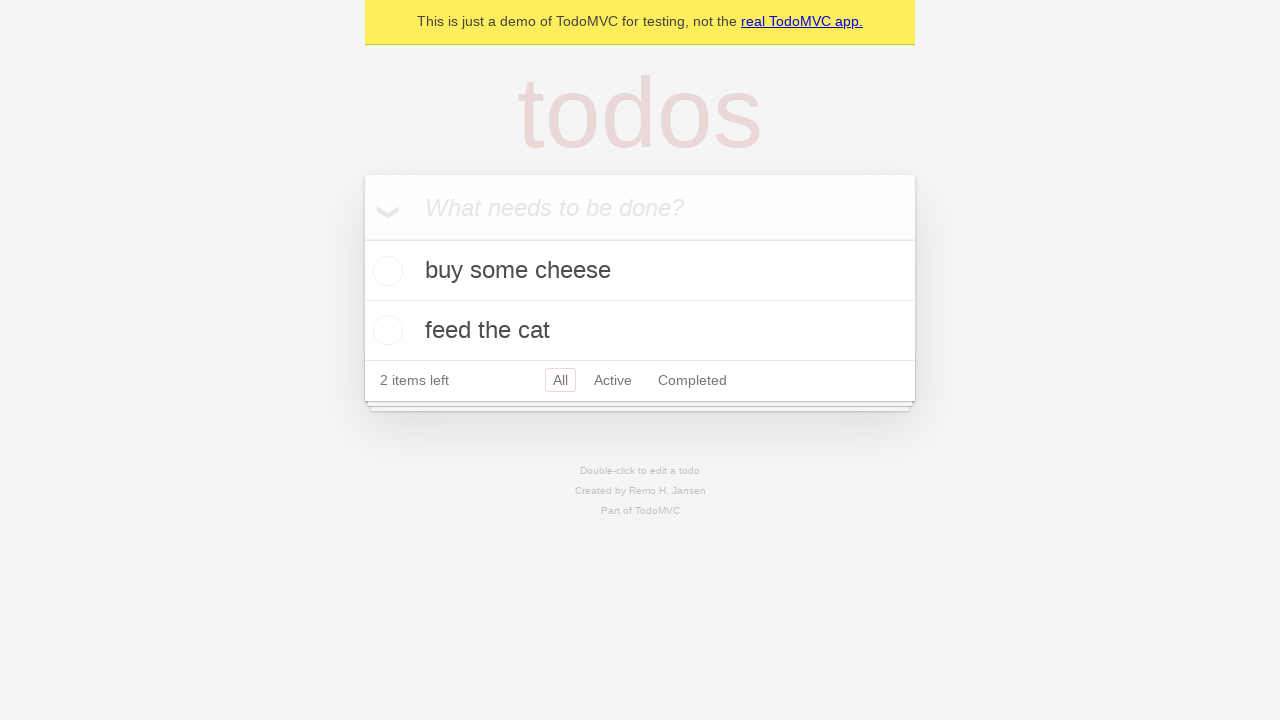